Tests radio button functionality on an HTML forms tutorial page by finding all radio buttons and selecting the one with value "Cheese"

Starting URL: http://www.echoecho.com/htmlforms10.htm

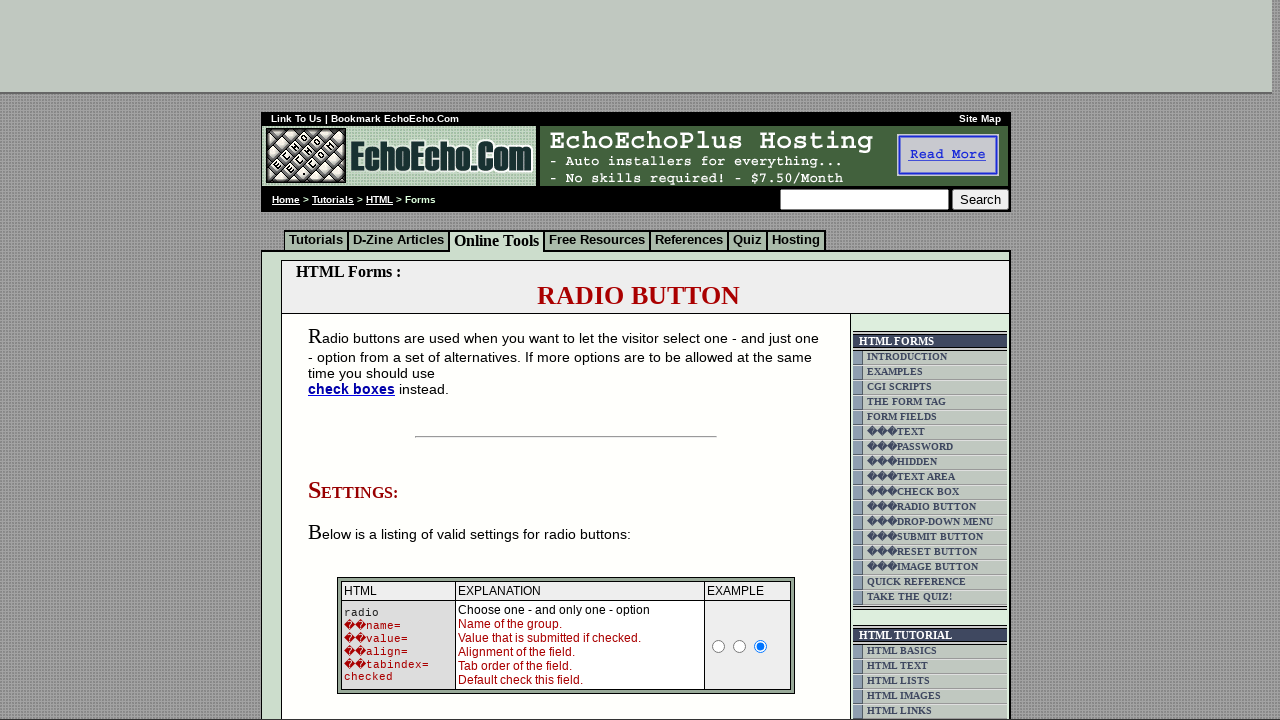

Waited for radio buttons to be present on the page
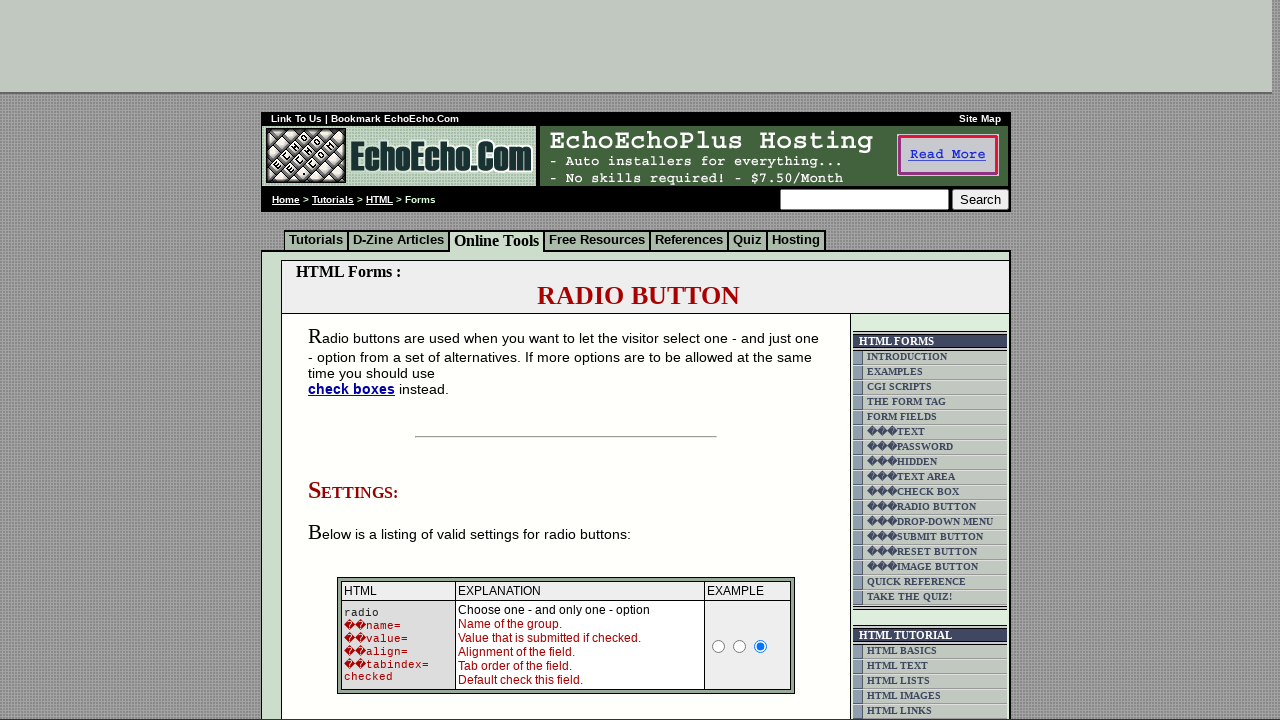

Clicked the radio button with value 'Cheese' at (356, 360) on input[type='radio'][value='Cheese']
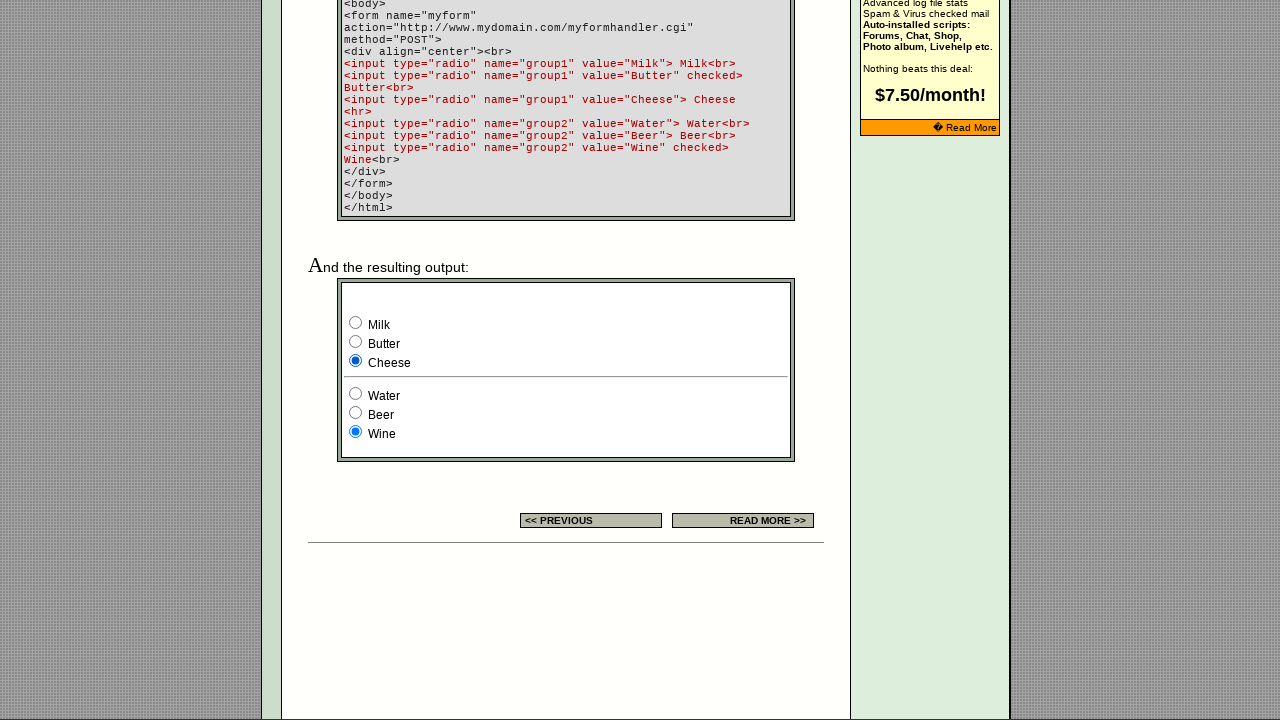

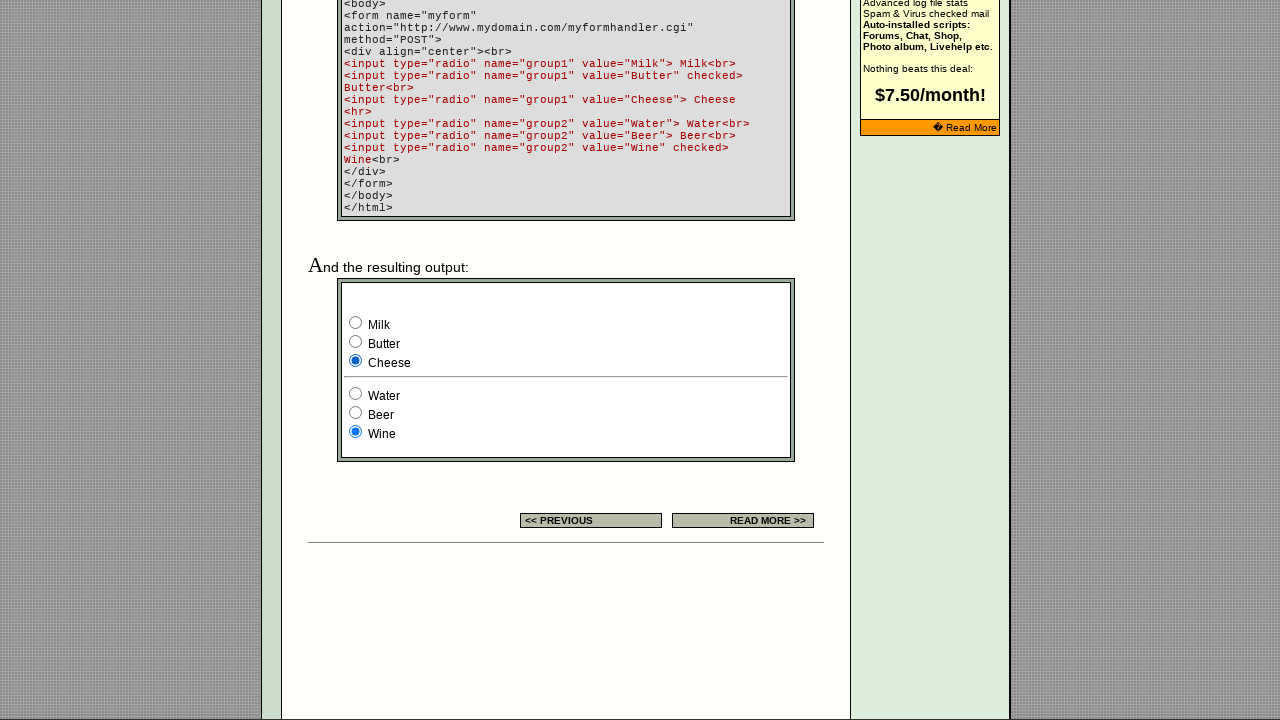